Tests contact form validation by first submitting empty form to trigger errors, then filling all fields with valid data

Starting URL: https://jupiter.cloud.planittesting.com/#/home

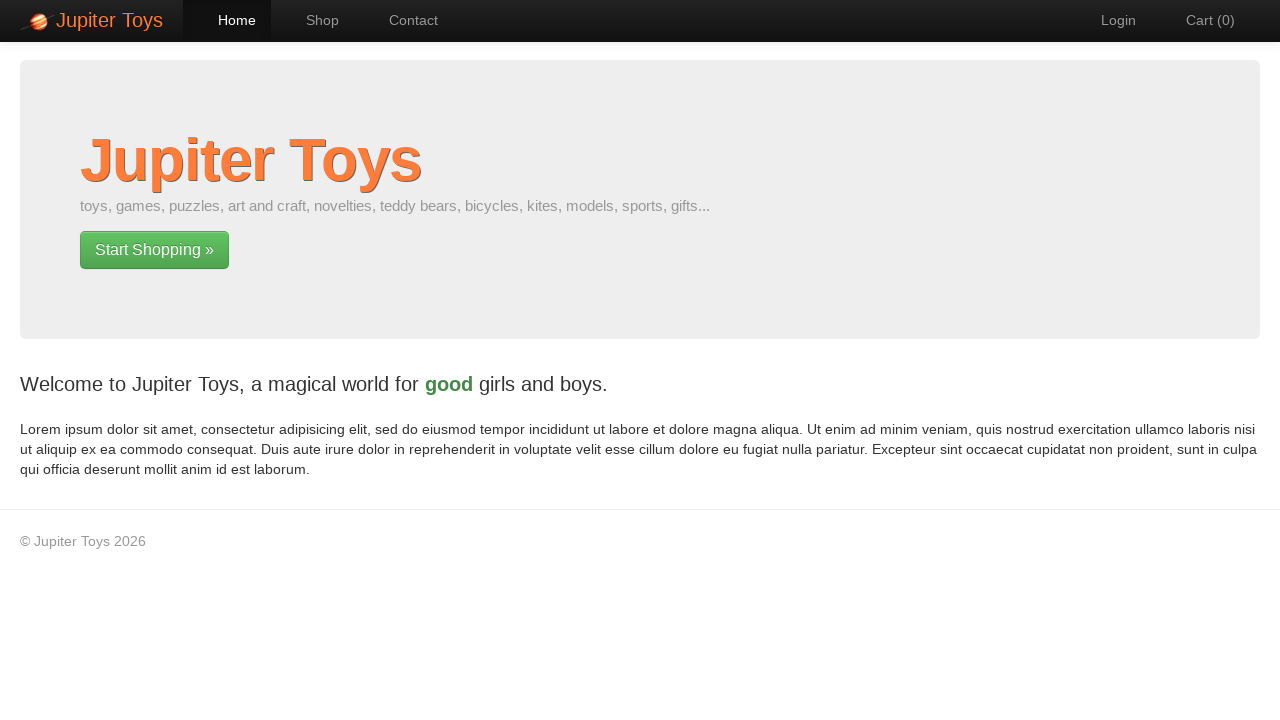

Clicked link to navigate to contact page at (404, 20) on a[href='#/contact']
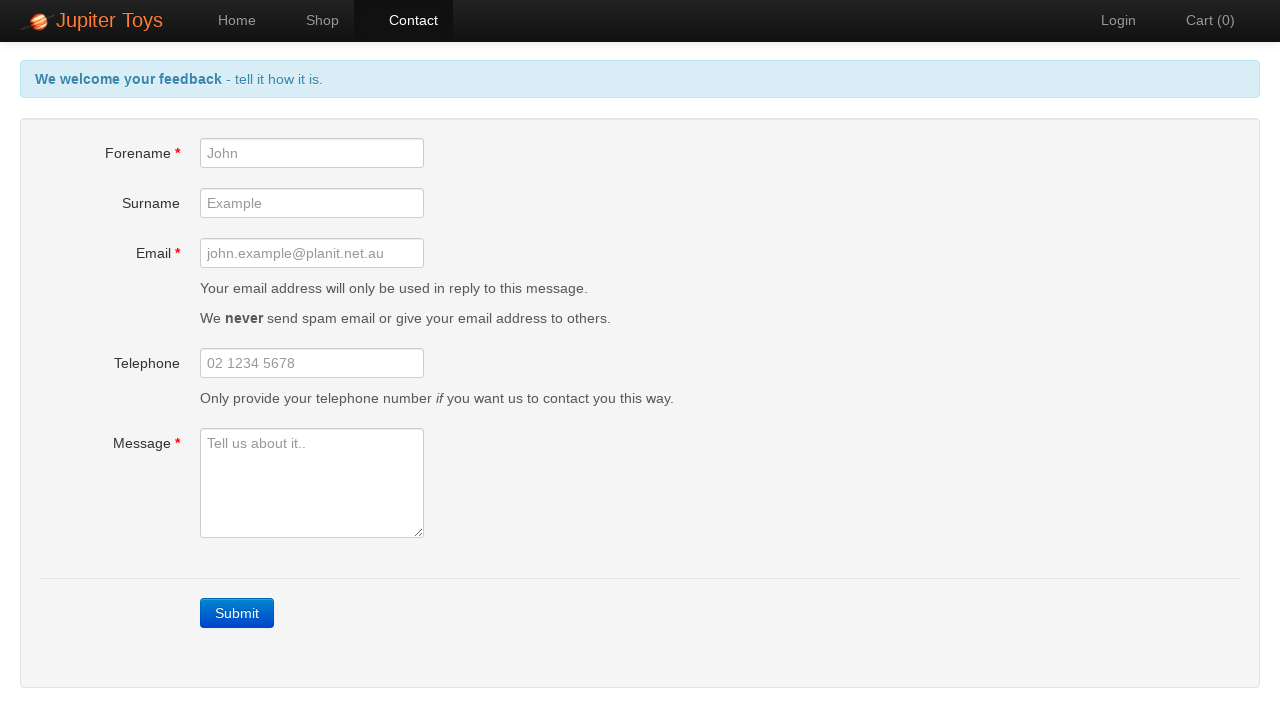

Clicked Submit button on empty form to trigger validation errors at (237, 613) on a:has-text('Submit')
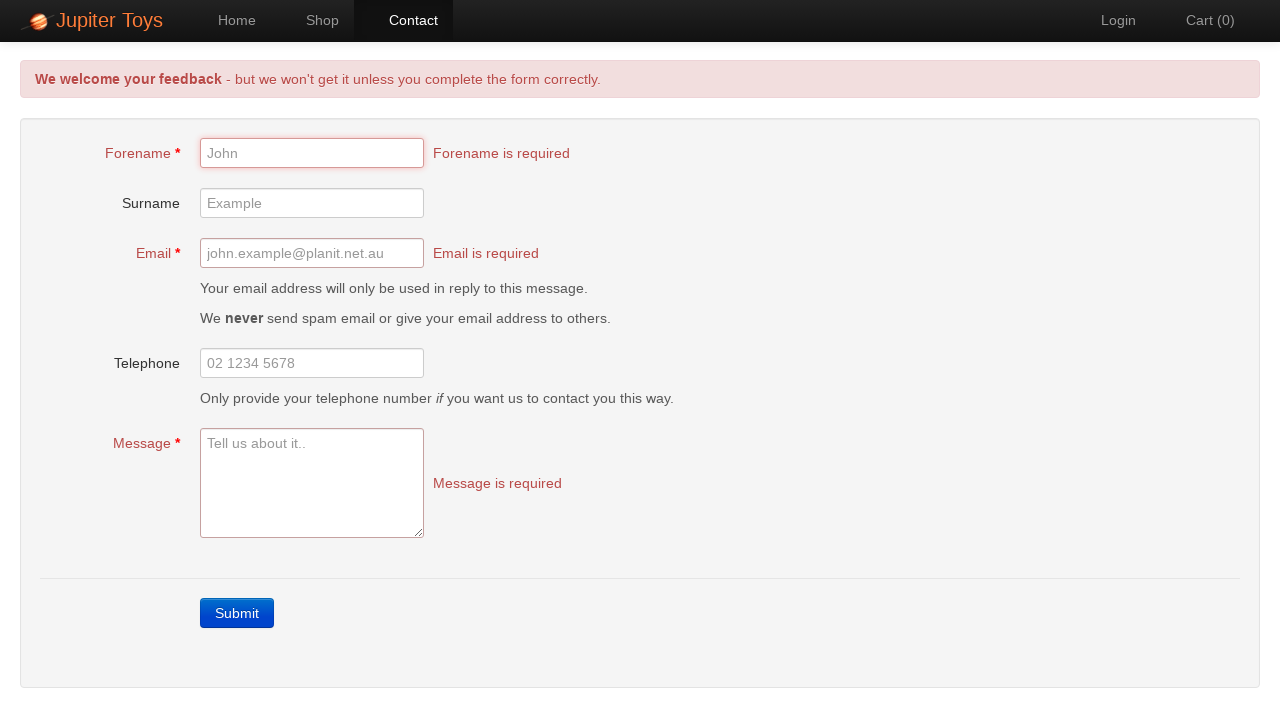

Validation error messages appeared on form
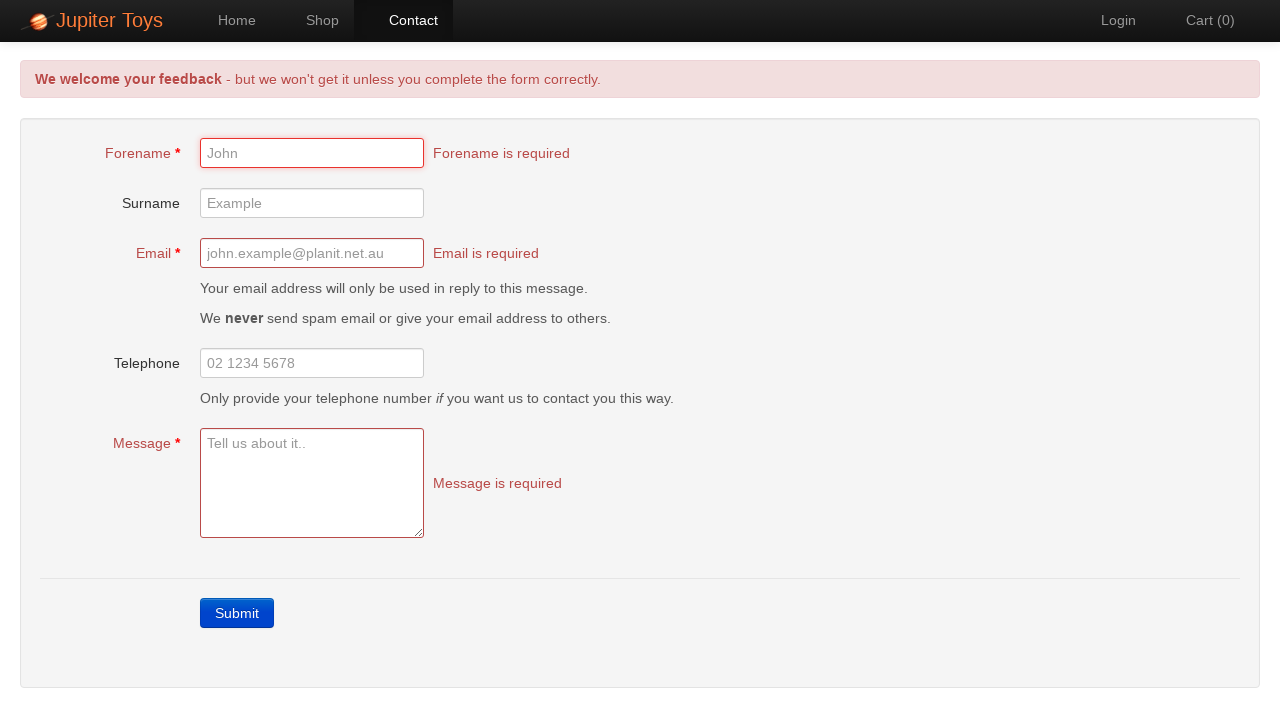

Filled forename field with 'vithu' on #forename
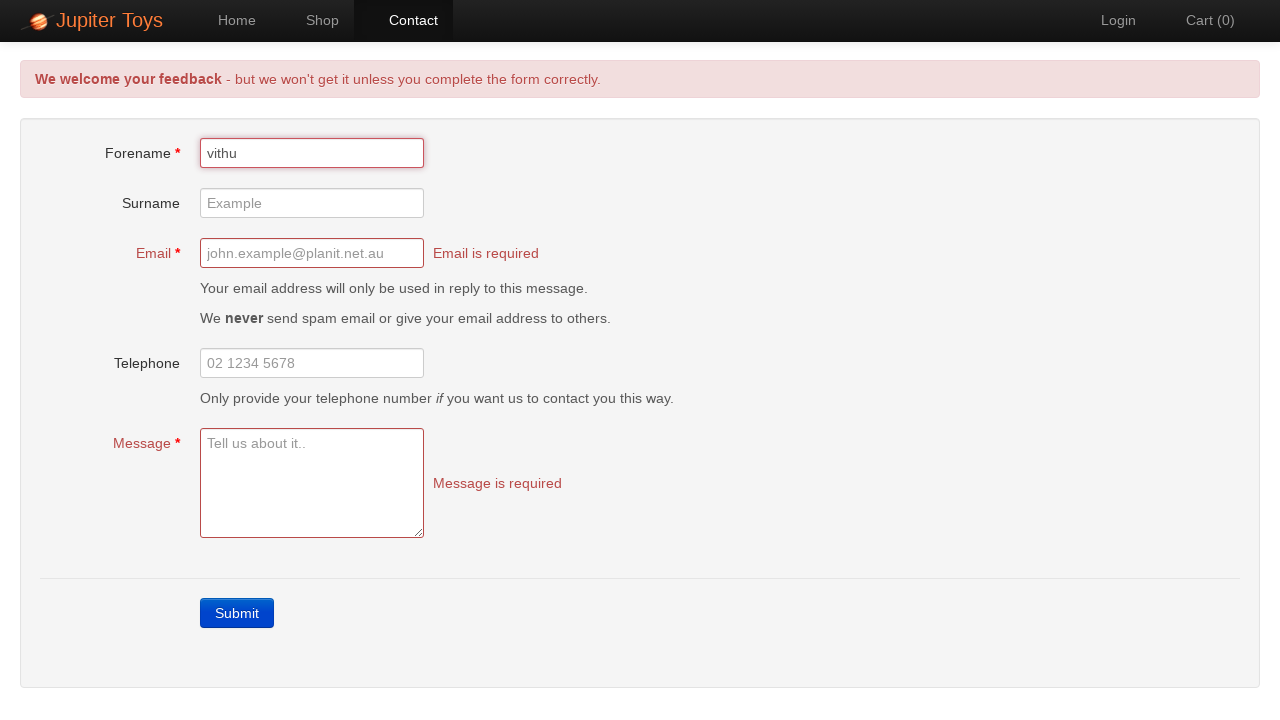

Filled surname field with 'vaasu' on #surname
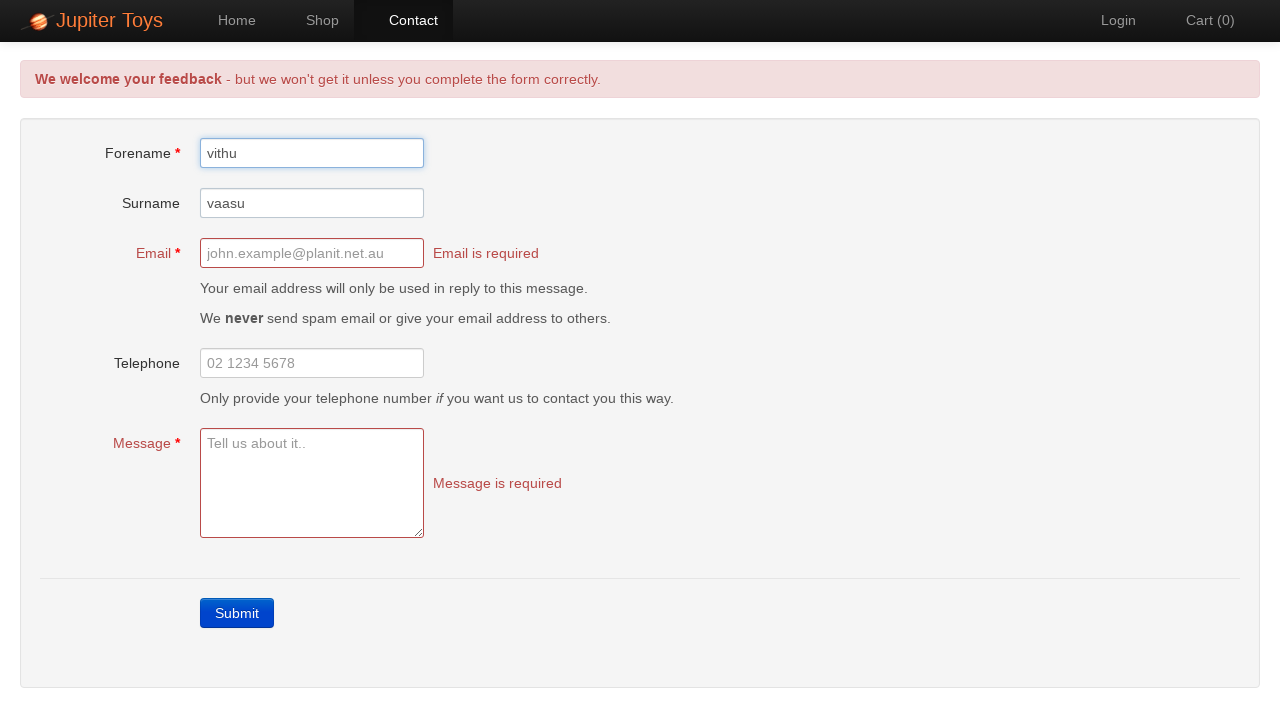

Filled email field with 'vithu@gmail.com' on #email
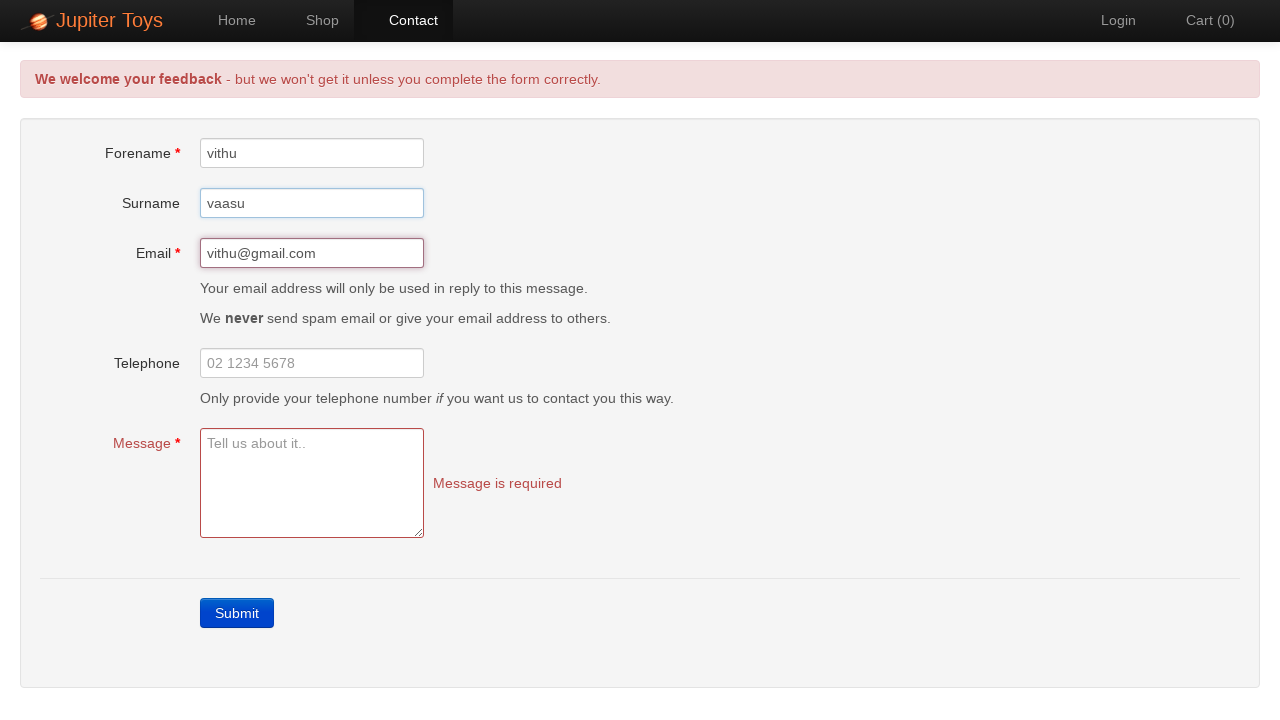

Filled telephone field with '0774569863' on #telephone
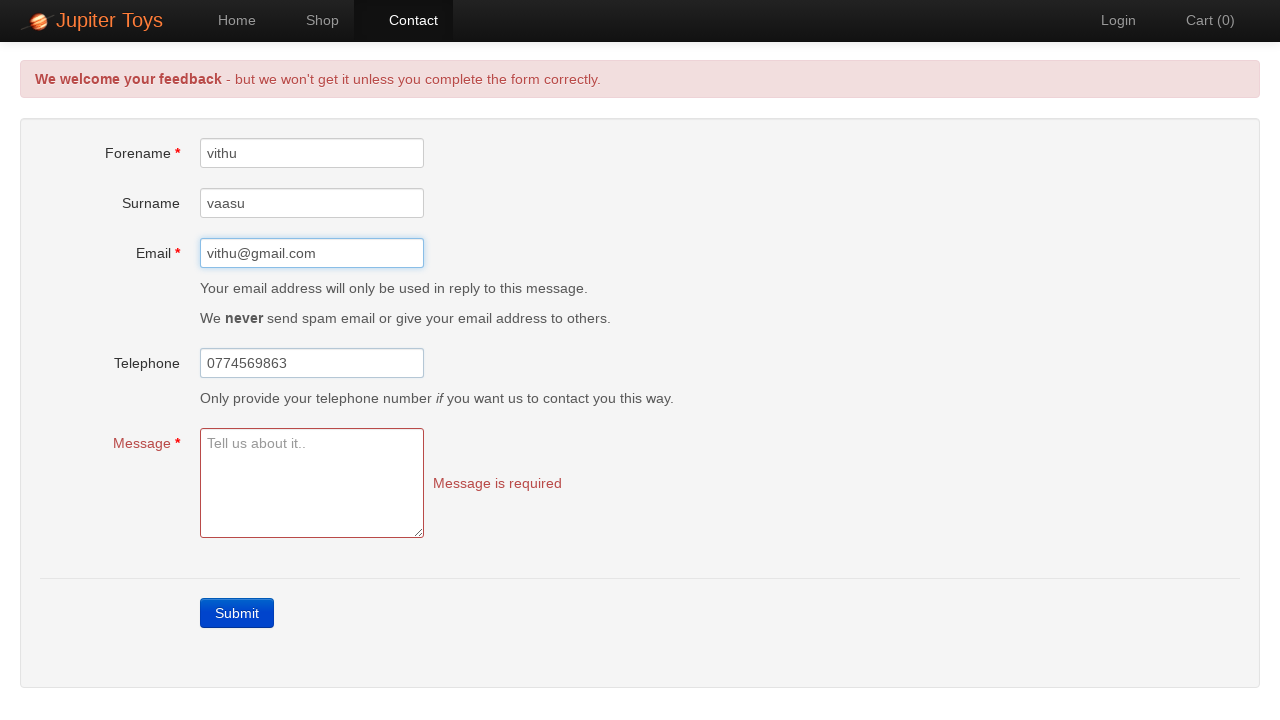

Filled message field with 'this is trial version' on #message
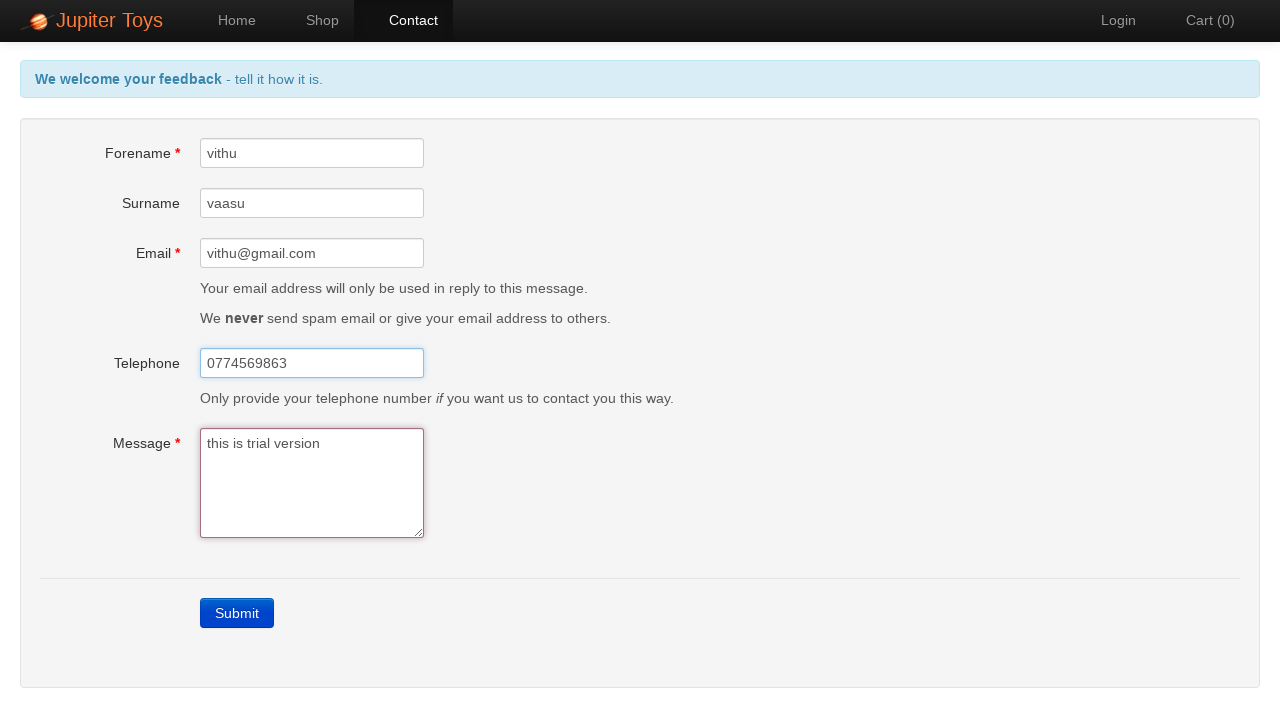

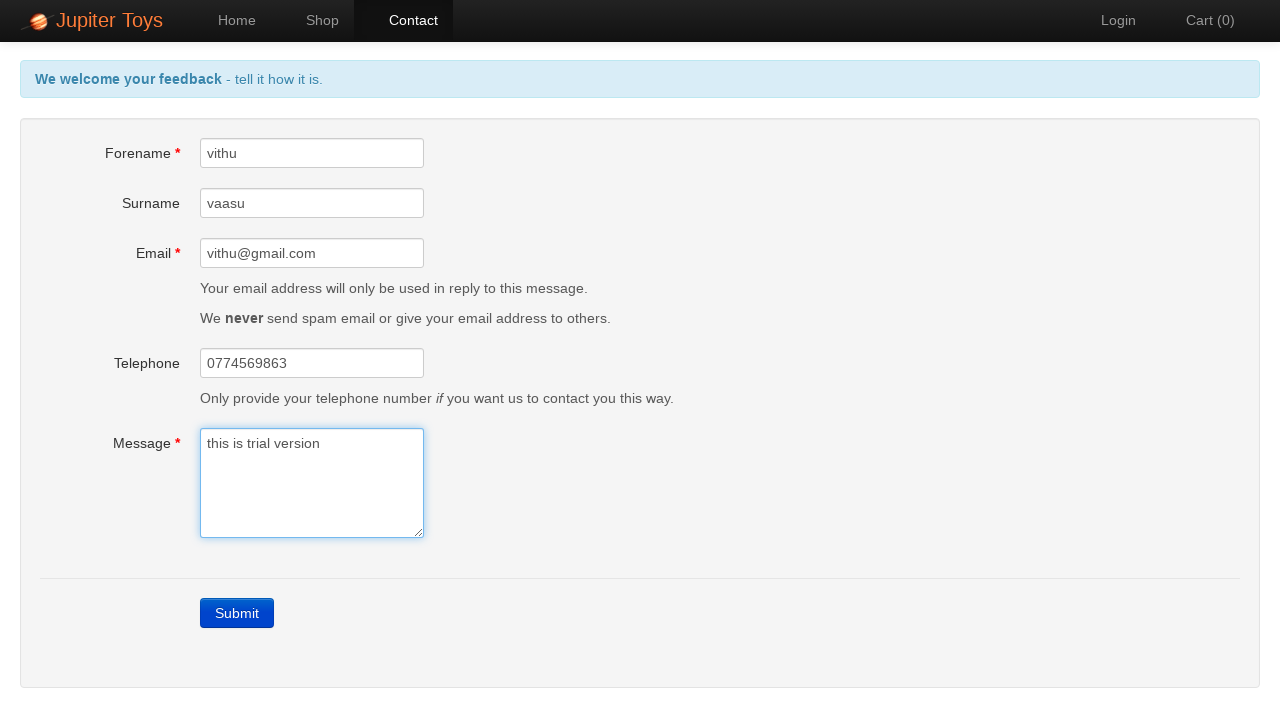